Tests checkbox functionality by verifying initial states and toggling checkboxes on a test page

Starting URL: http://the-internet.herokuapp.com/checkboxes

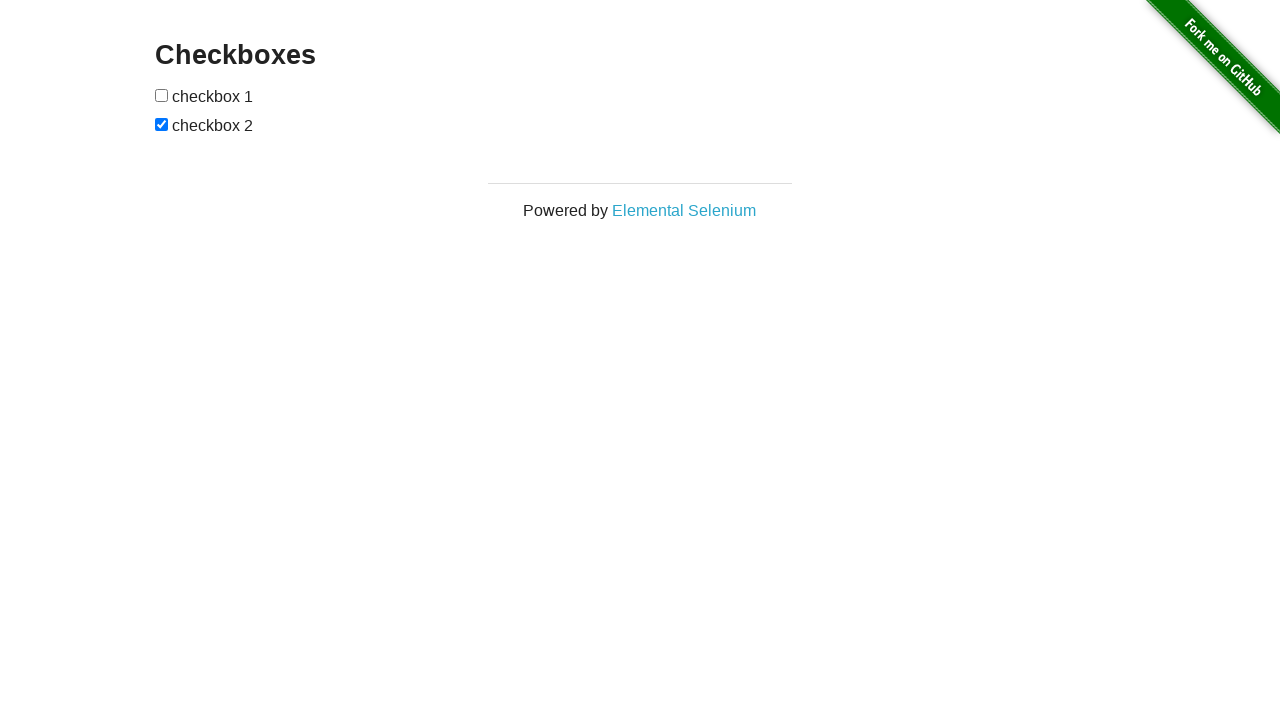

Located all checkbox elements on the page
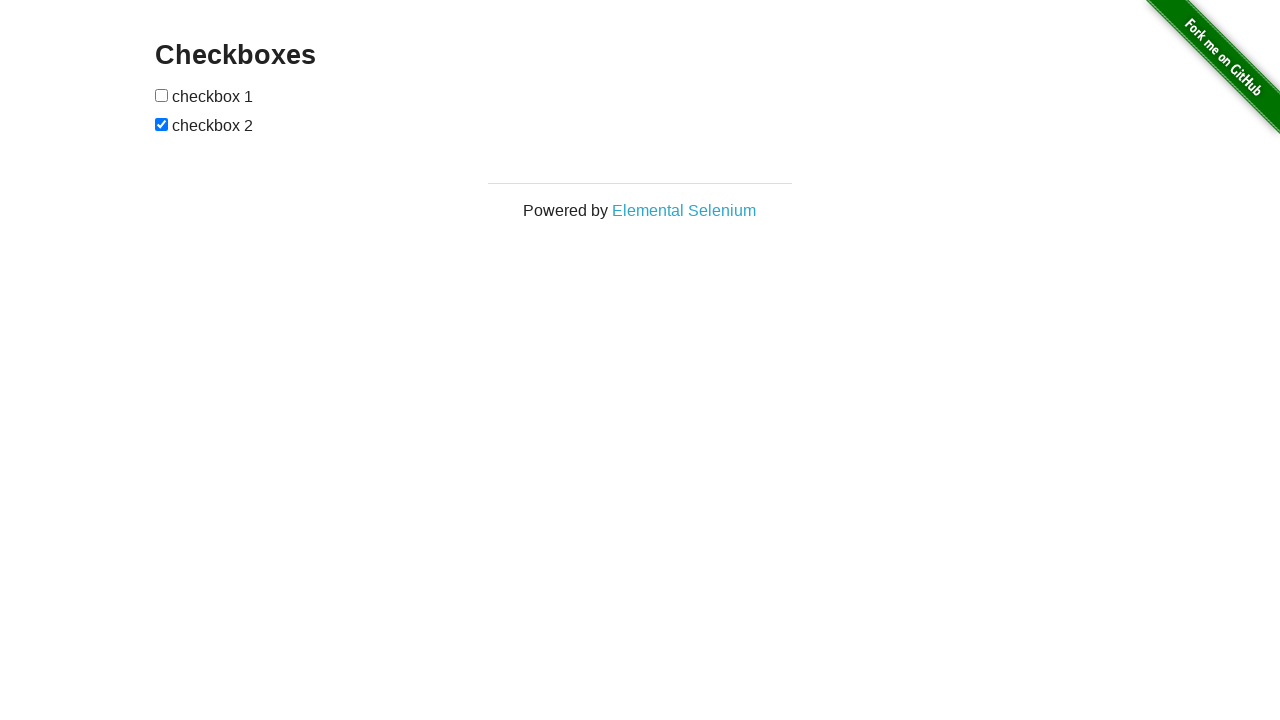

Retrieved first checkbox element
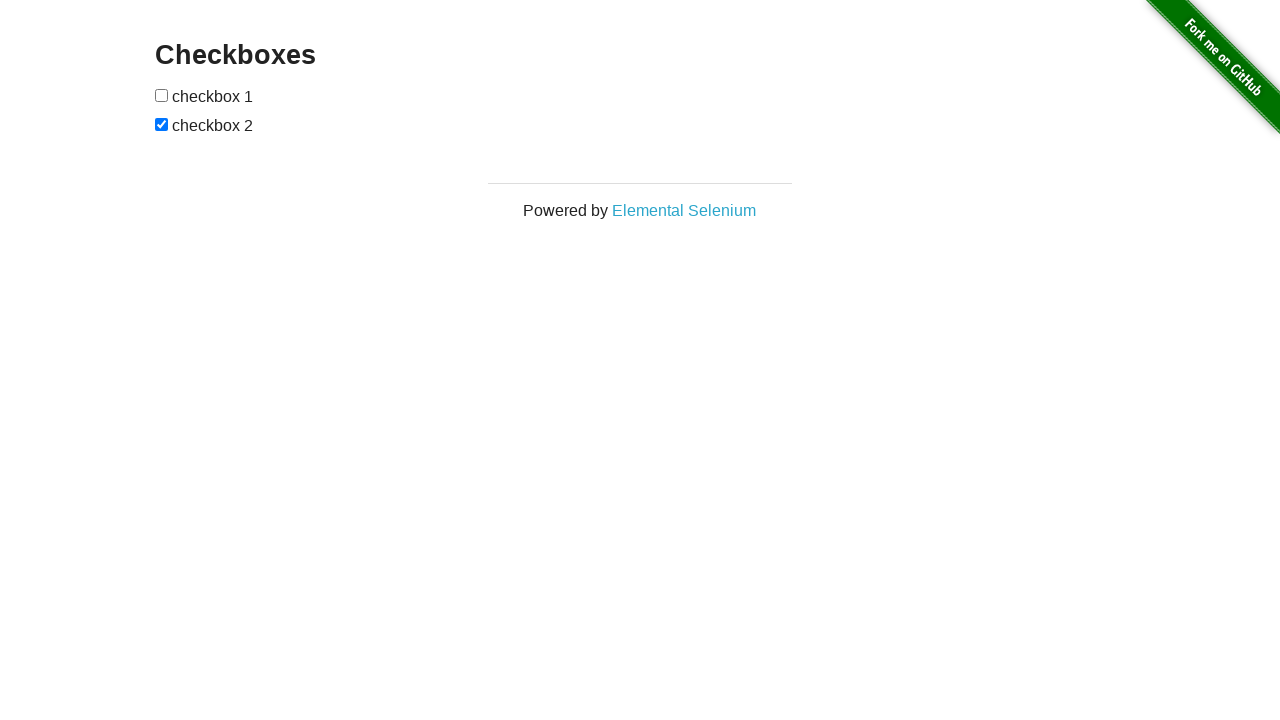

Verified first checkbox is unchecked
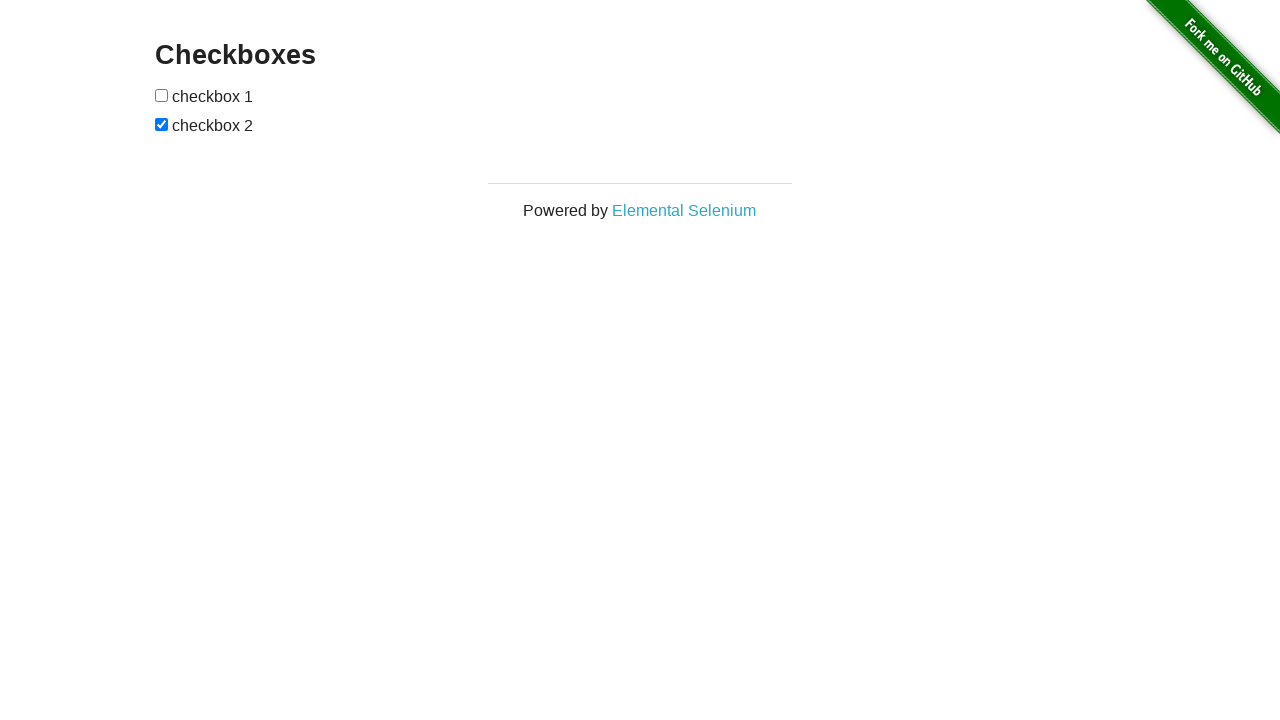

Clicked first checkbox to check it at (162, 95) on #checkboxes input[type="checkbox"] >> nth=0
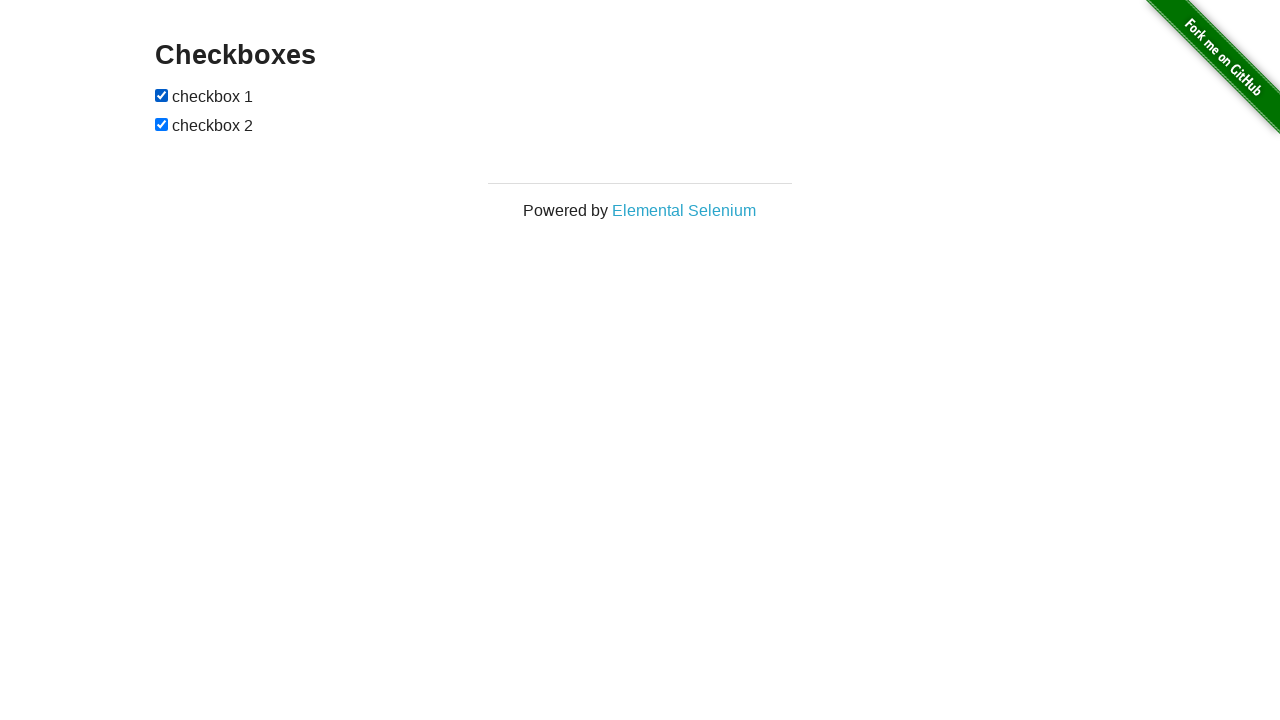

Retrieved second checkbox element
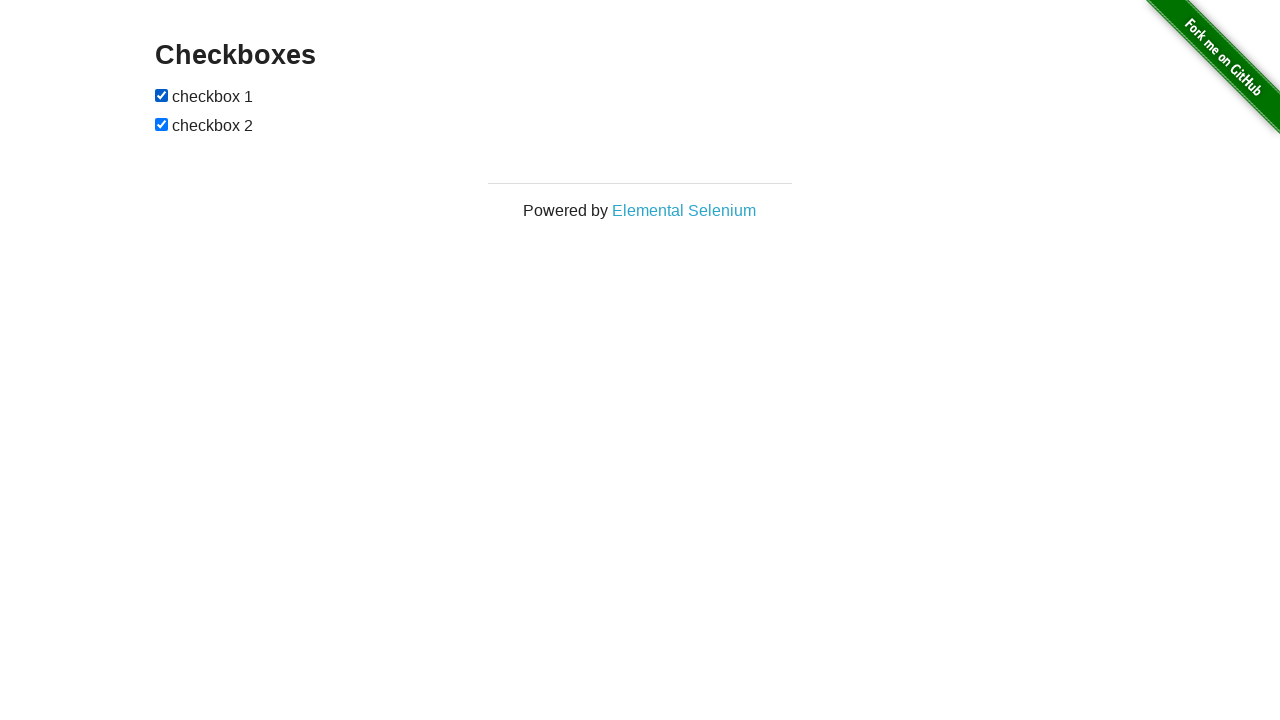

Verified second checkbox is checked
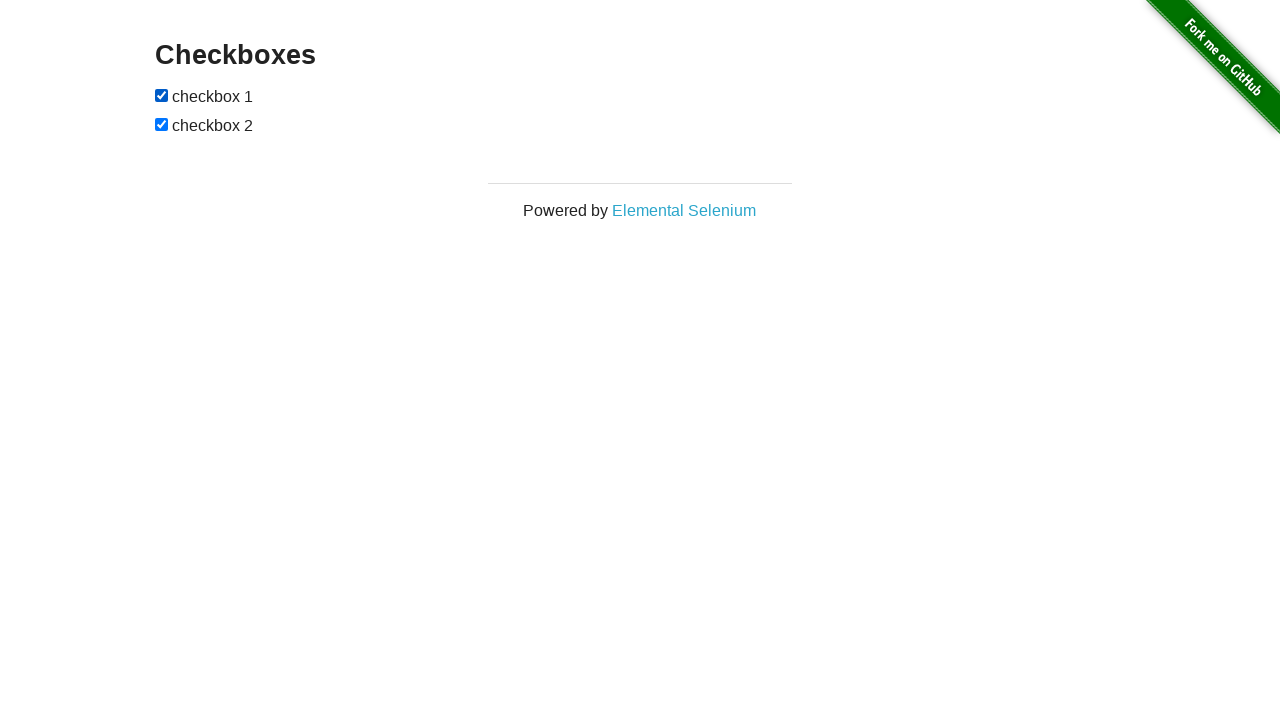

Clicked second checkbox to uncheck it at (162, 124) on #checkboxes input[type="checkbox"] >> nth=1
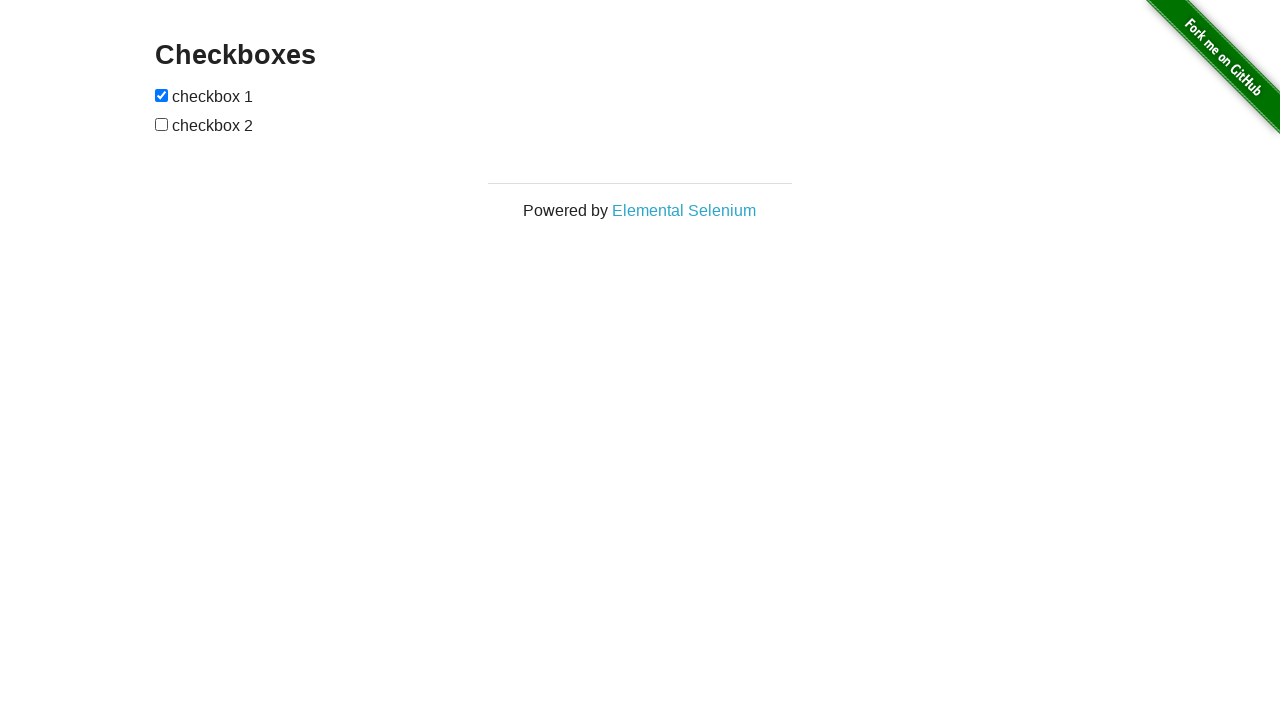

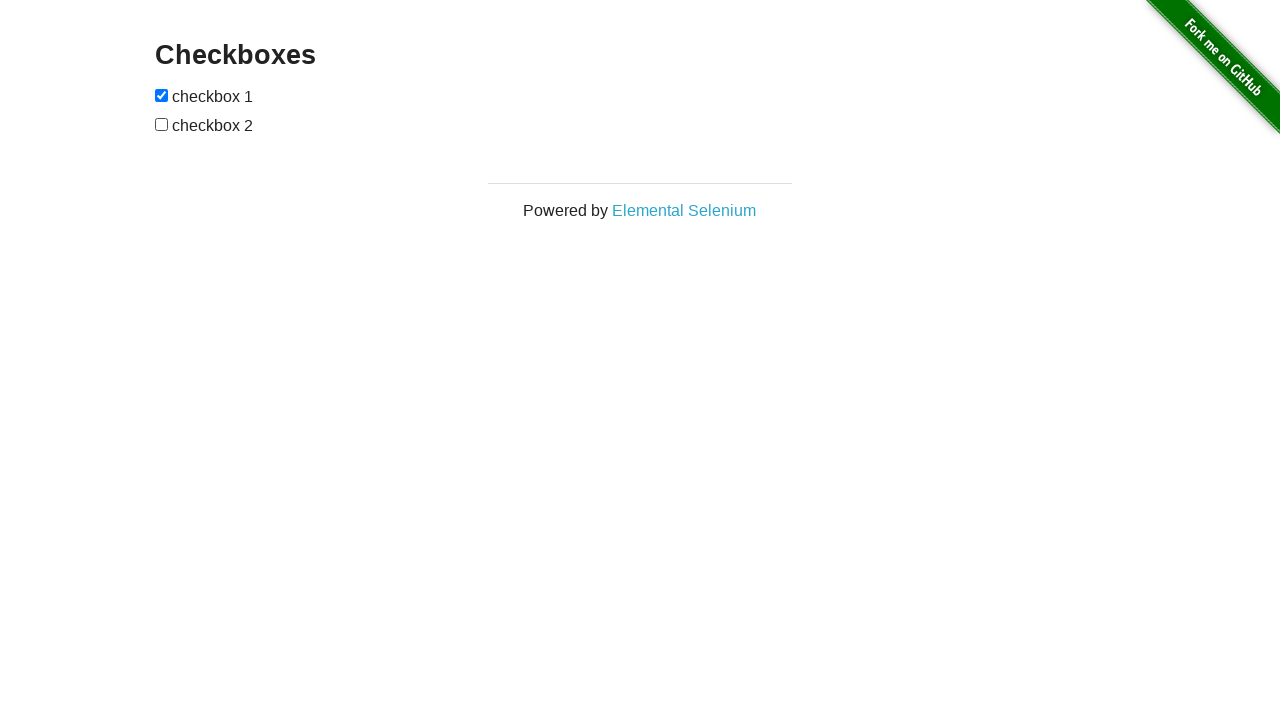